Tests drag and drop functionality by dragging an element from source to target within an iframe on jQuery UI demo page

Starting URL: https://jqueryui.com/droppable/

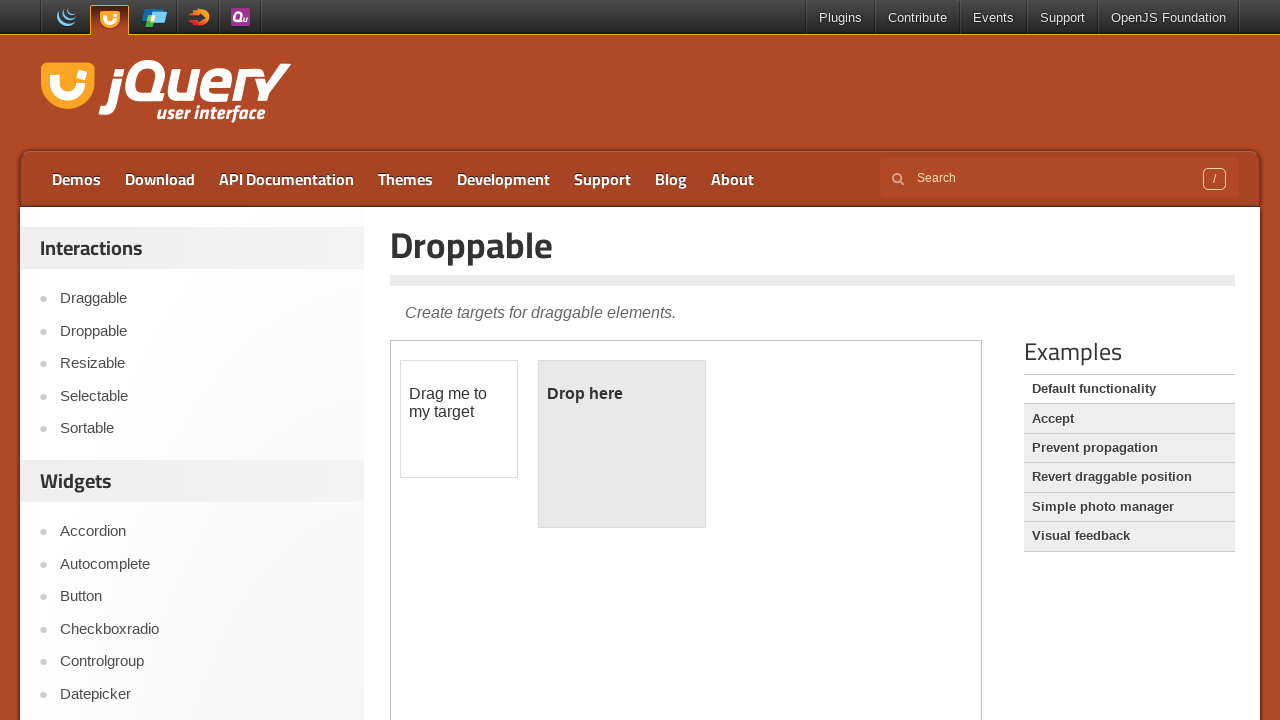

Located the demo iframe containing drag and drop elements
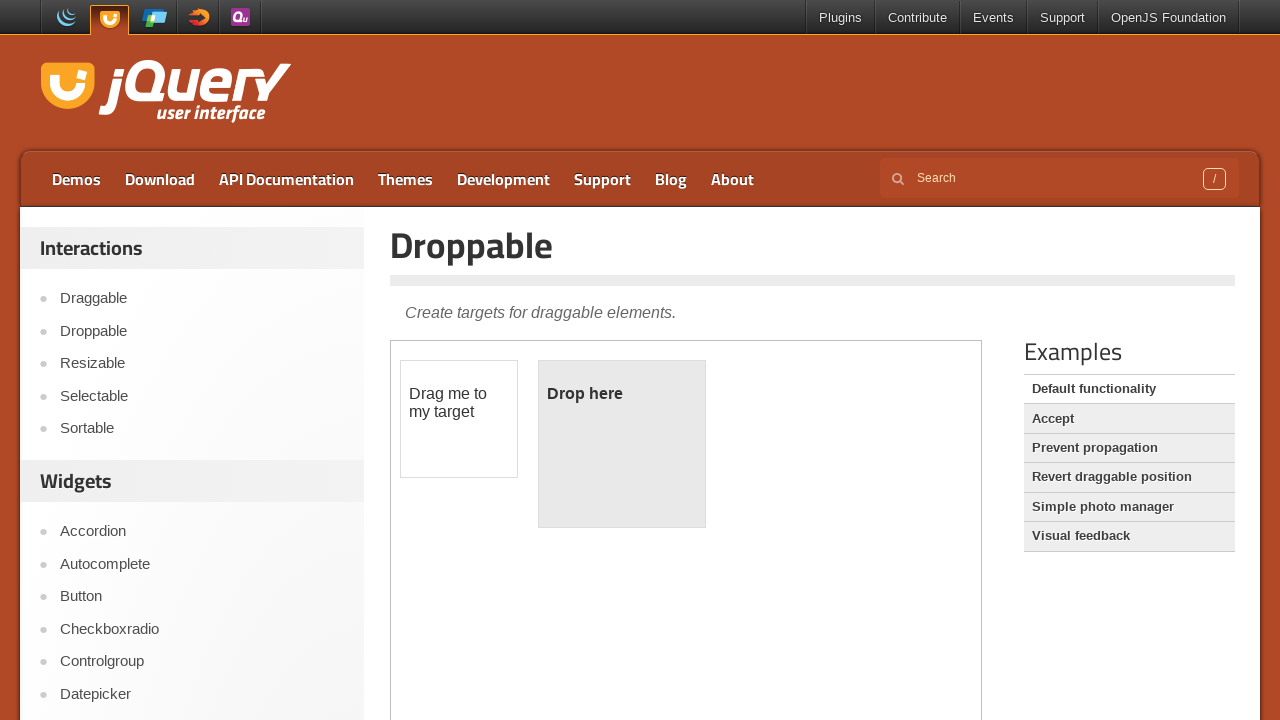

Located the draggable source element with id 'draggable'
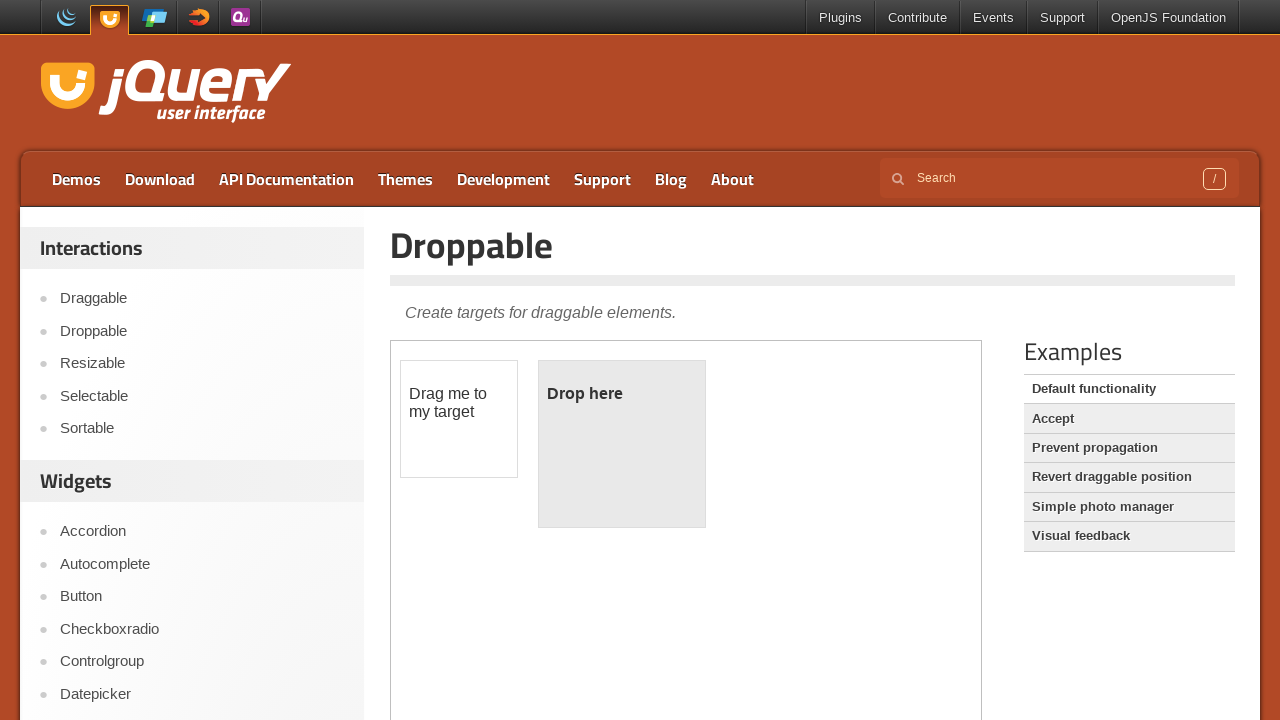

Located the droppable target element with id 'droppable'
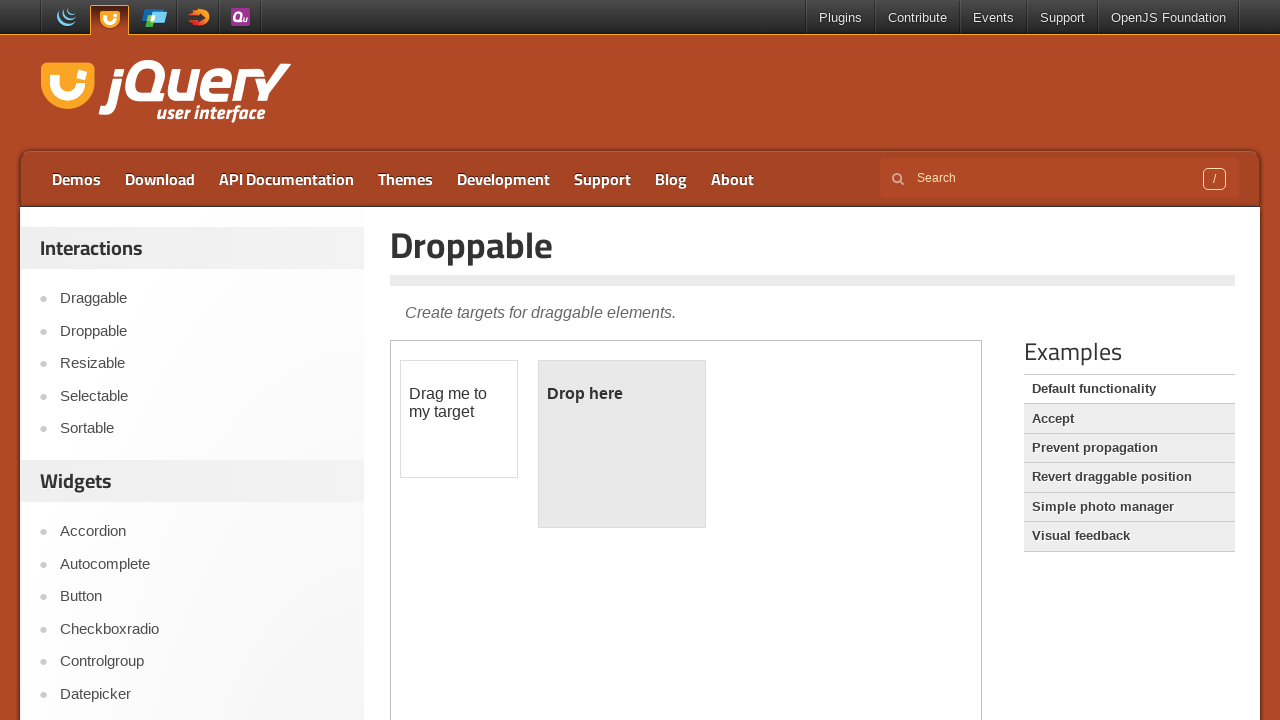

Dragged the source element onto the target element at (622, 444)
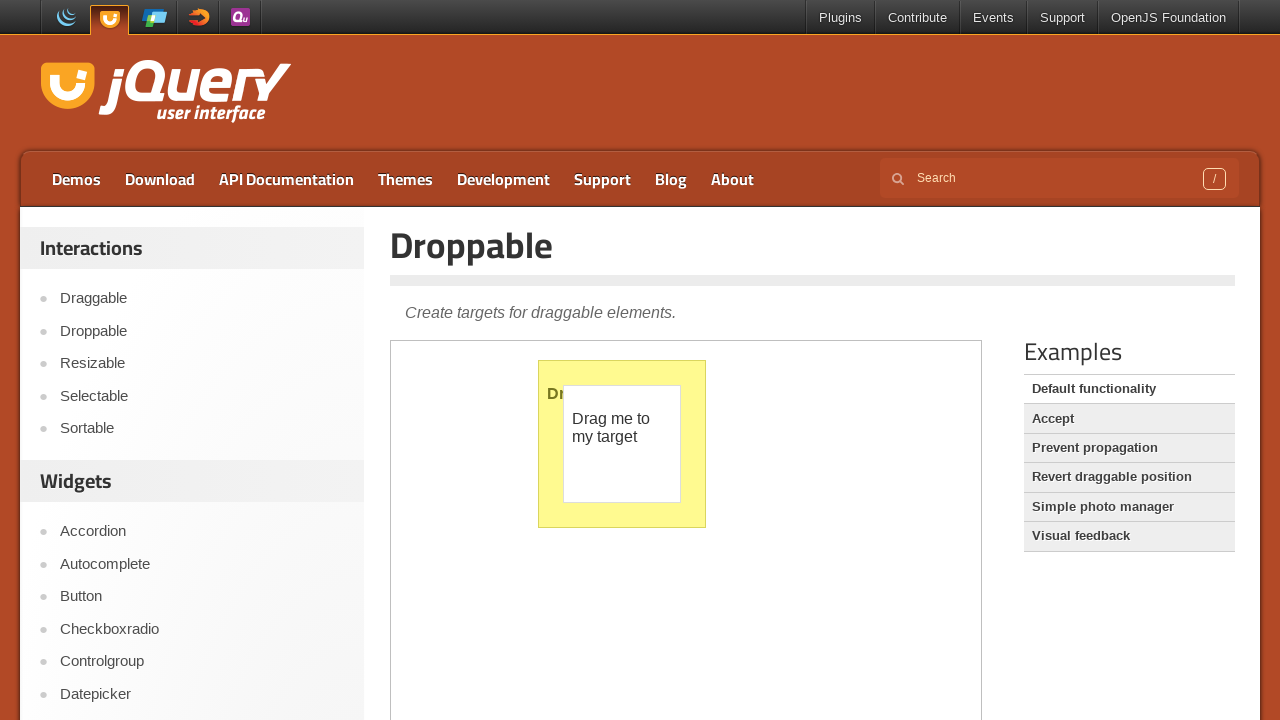

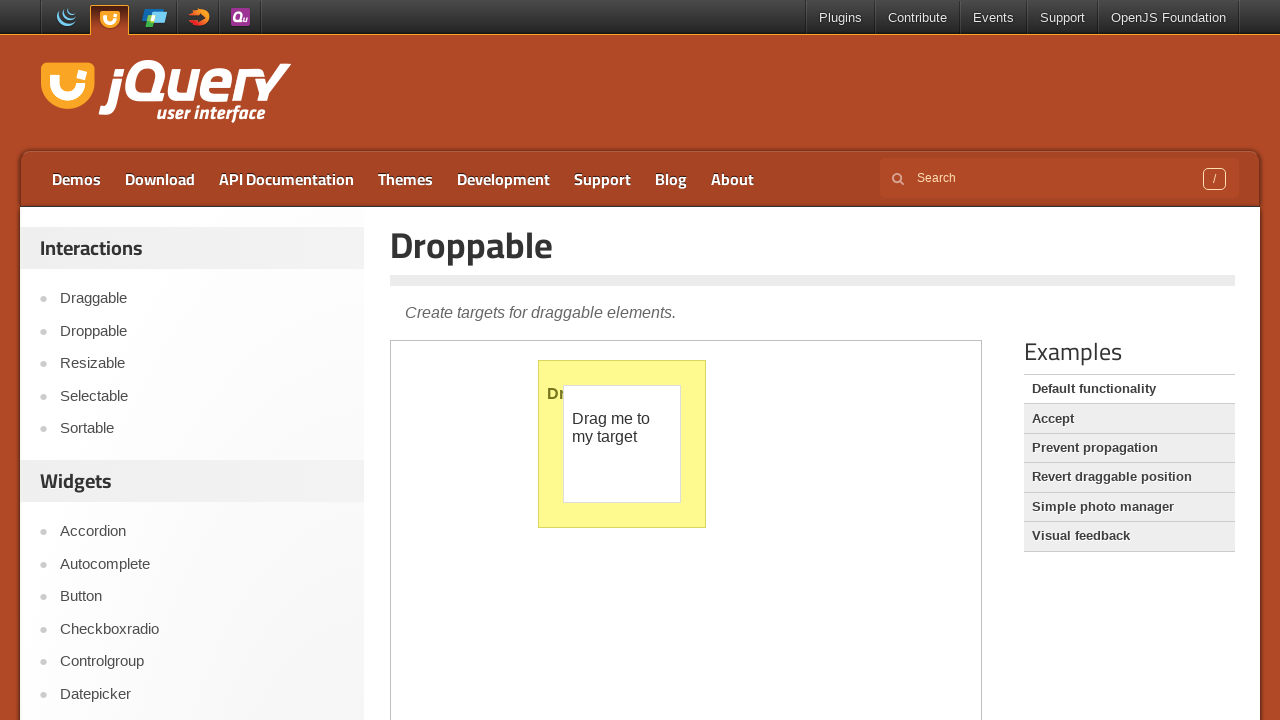